Opens the Rahul Shetty Academy Automation Practice page and verifies the page loads by checking the title is present.

Starting URL: https://rahulshettyacademy.com/AutomationPractice/

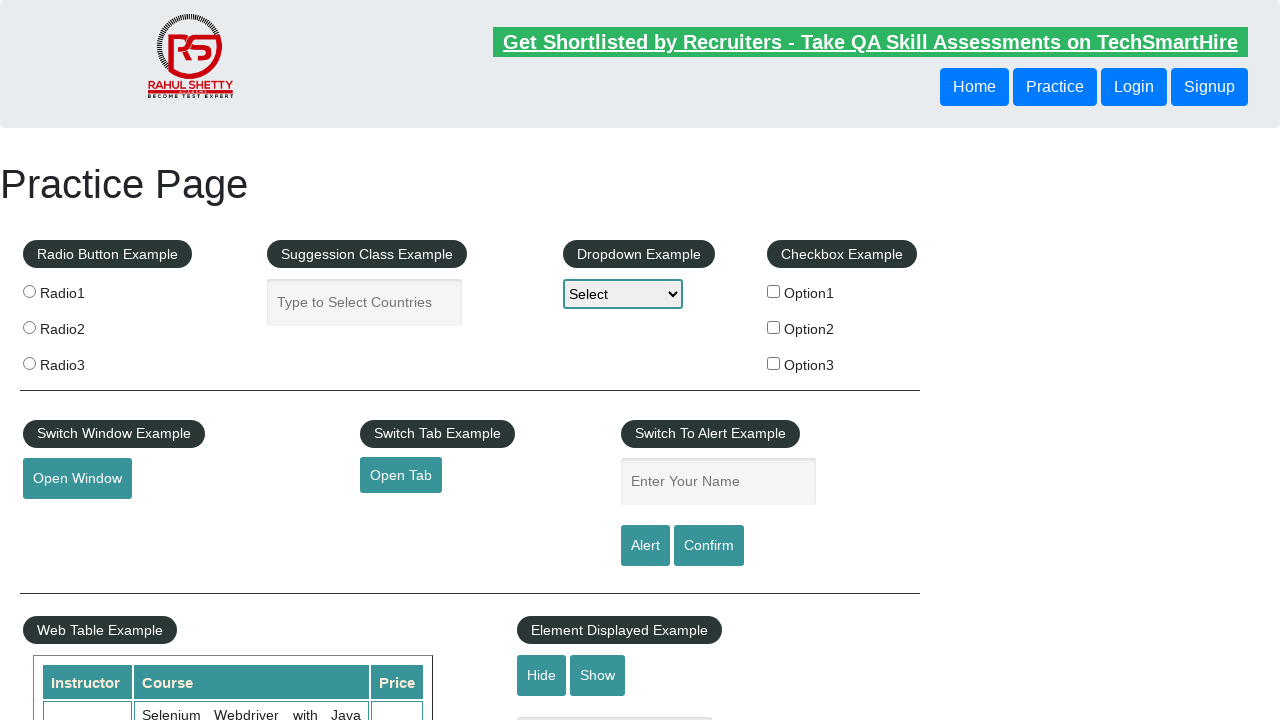

Waited for page to reach domcontentloaded state
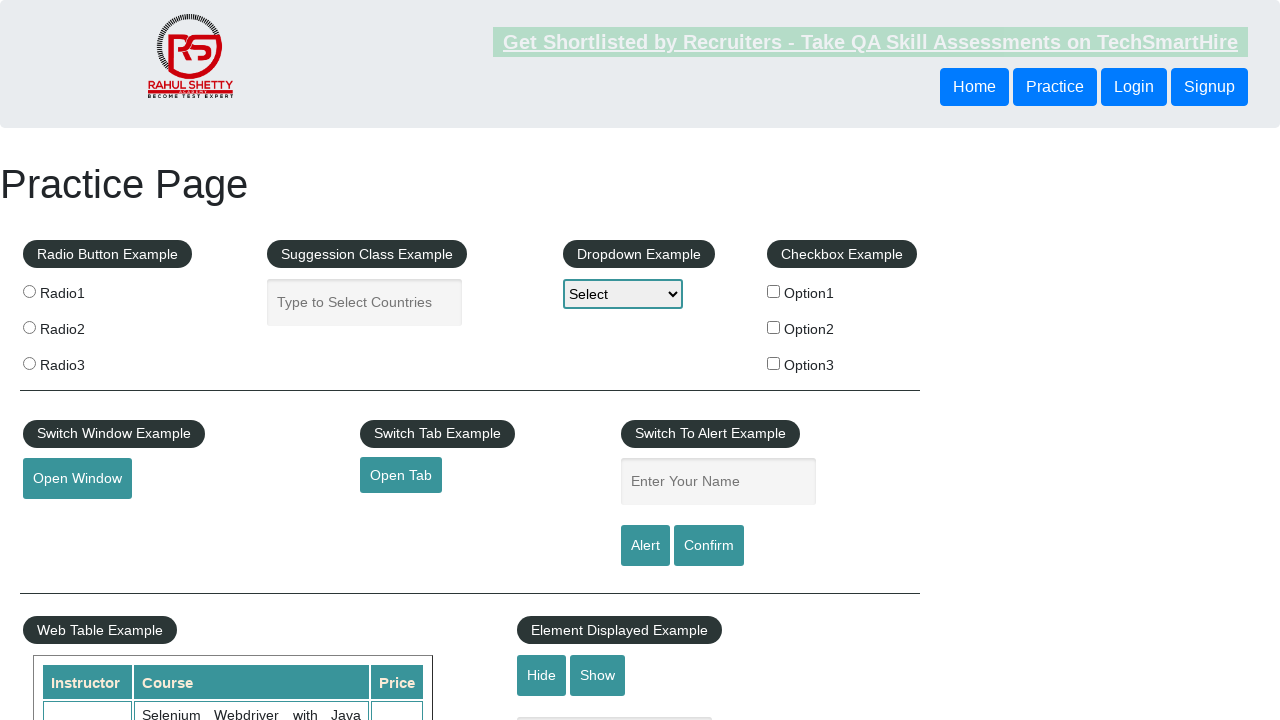

Retrieved page title
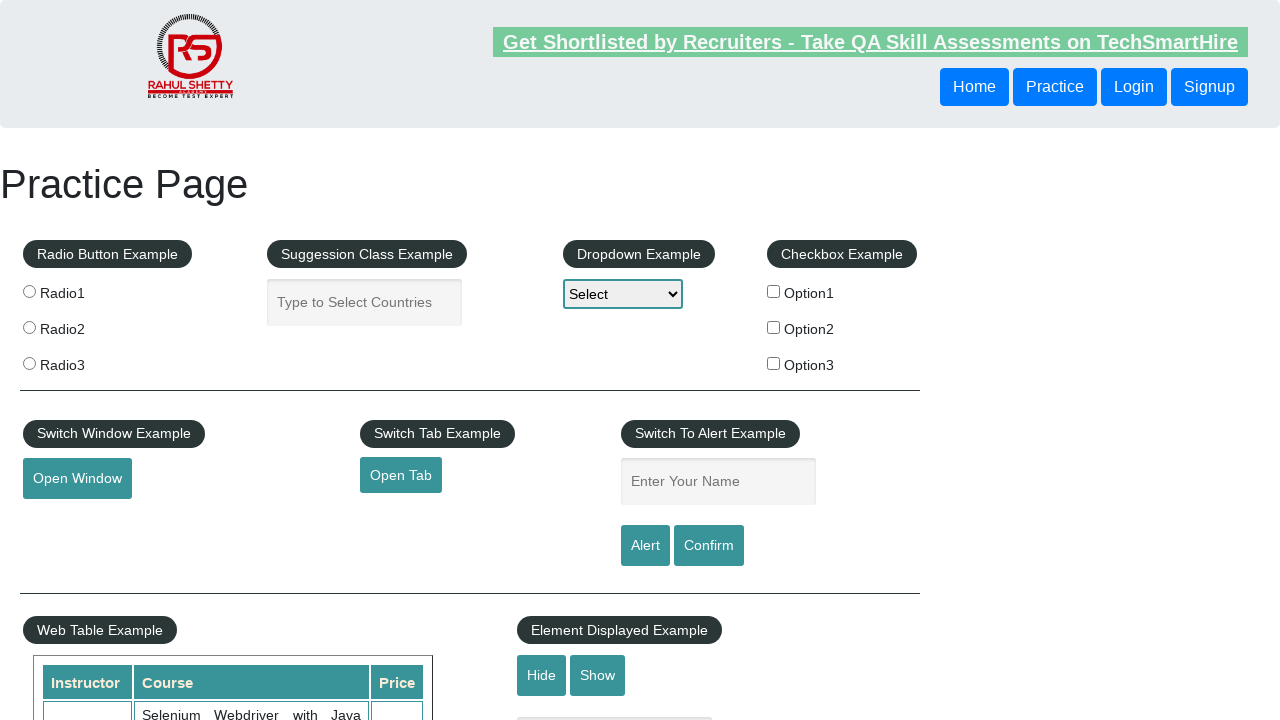

Verified that page title is not empty
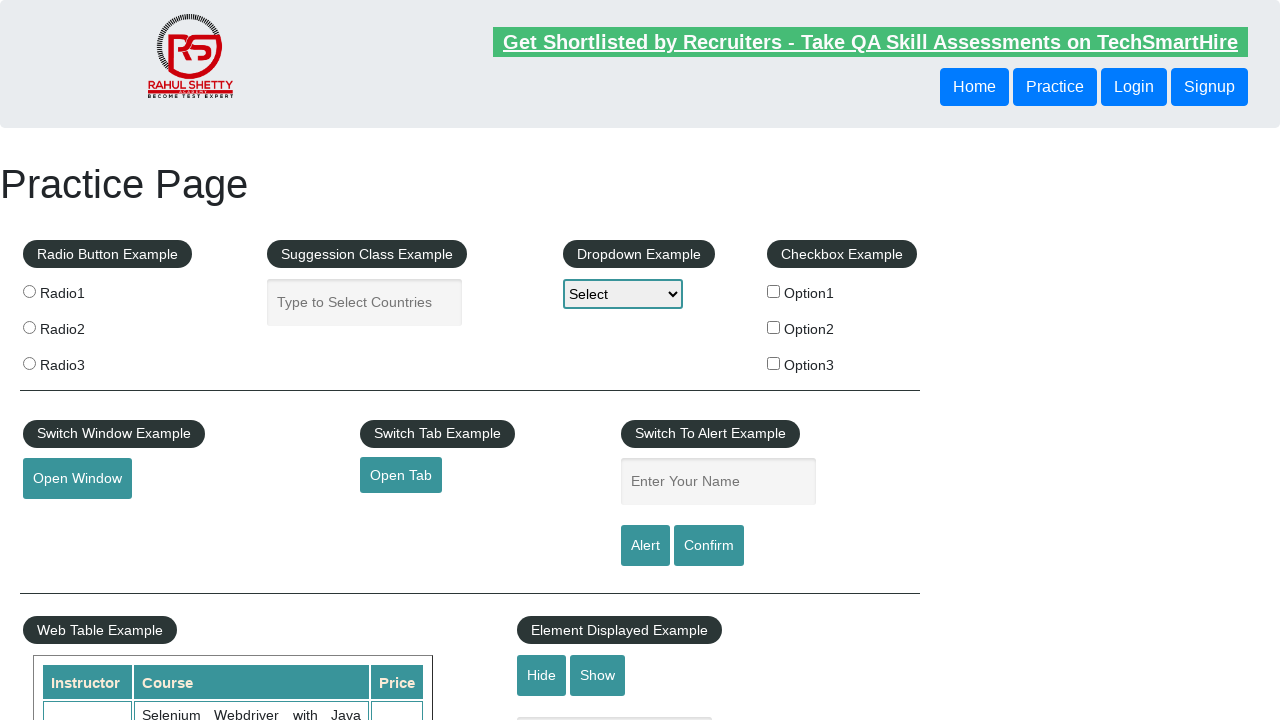

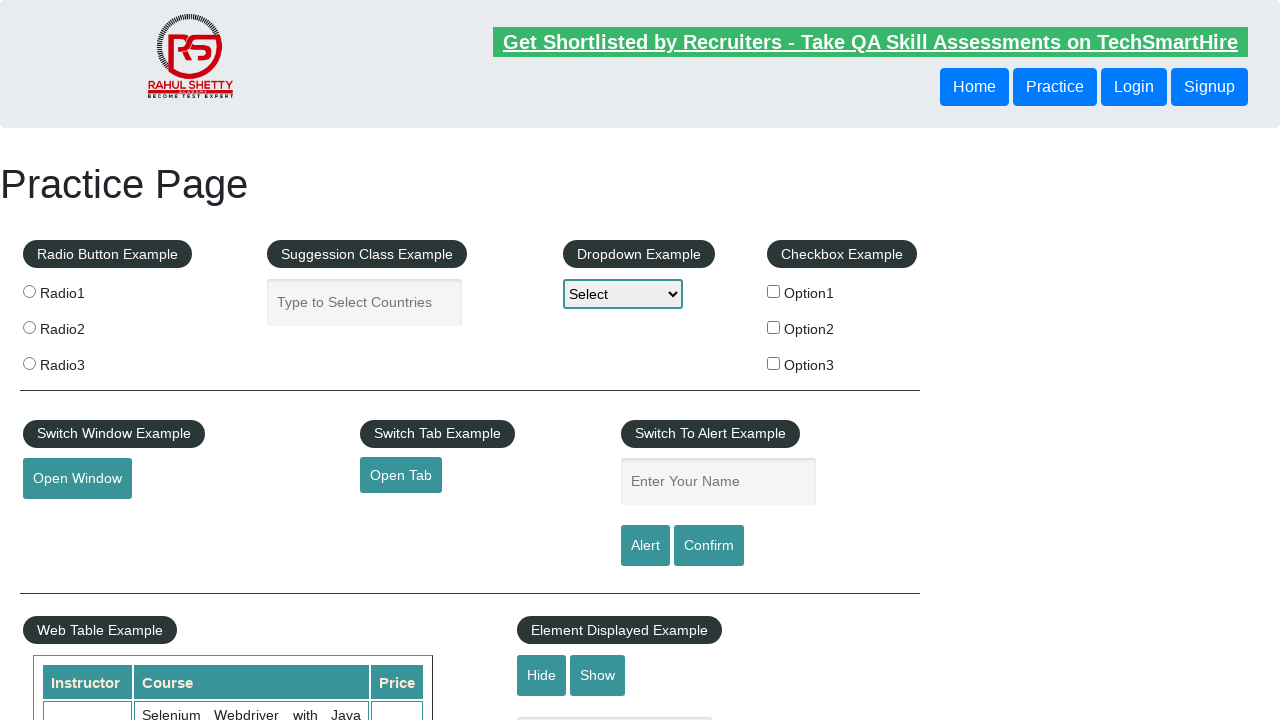